Tests that new items are appended to the bottom of the todo list and the counter shows correct count.

Starting URL: https://demo.playwright.dev/todomvc

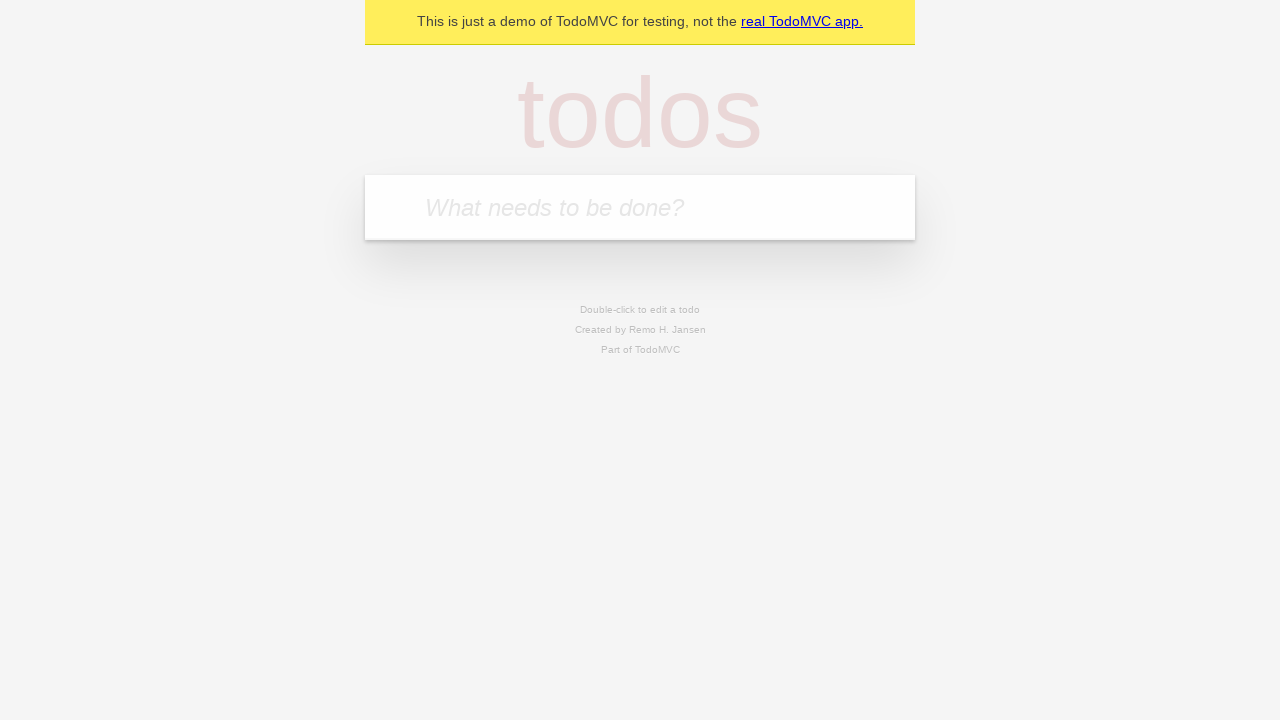

Filled todo input with 'buy some cheese' on internal:attr=[placeholder="What needs to be done?"i]
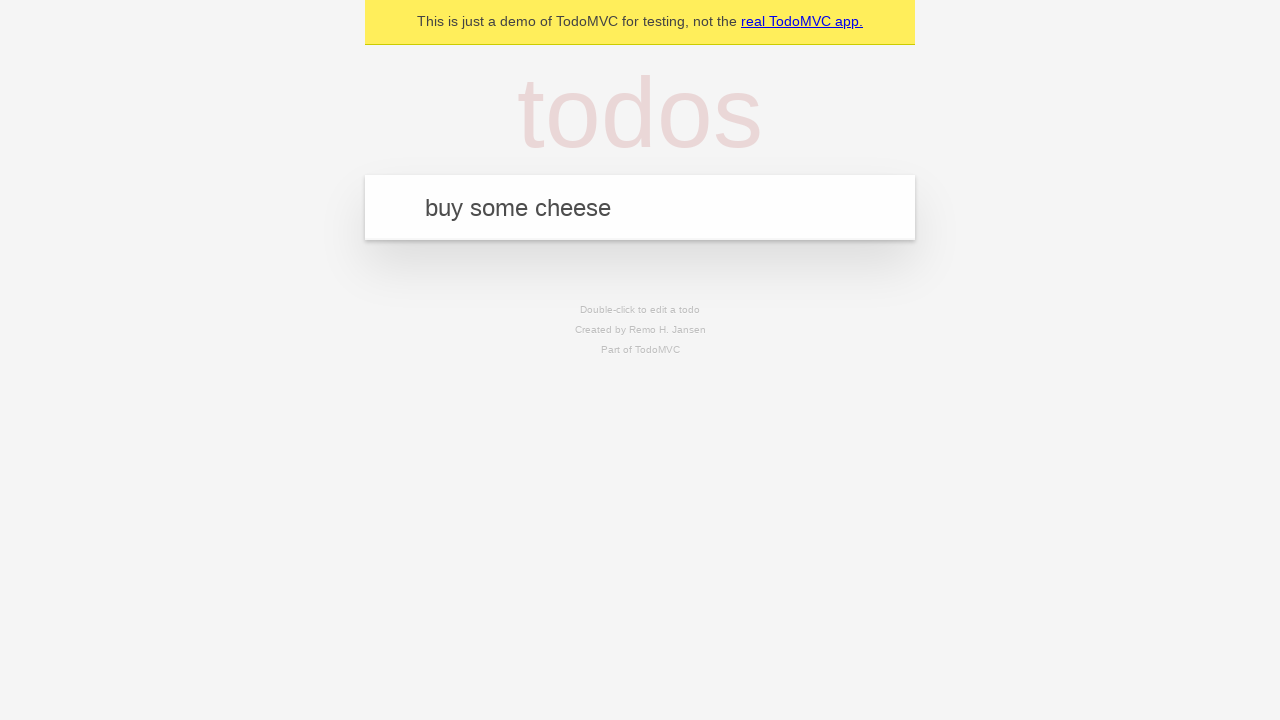

Pressed Enter to add first todo item on internal:attr=[placeholder="What needs to be done?"i]
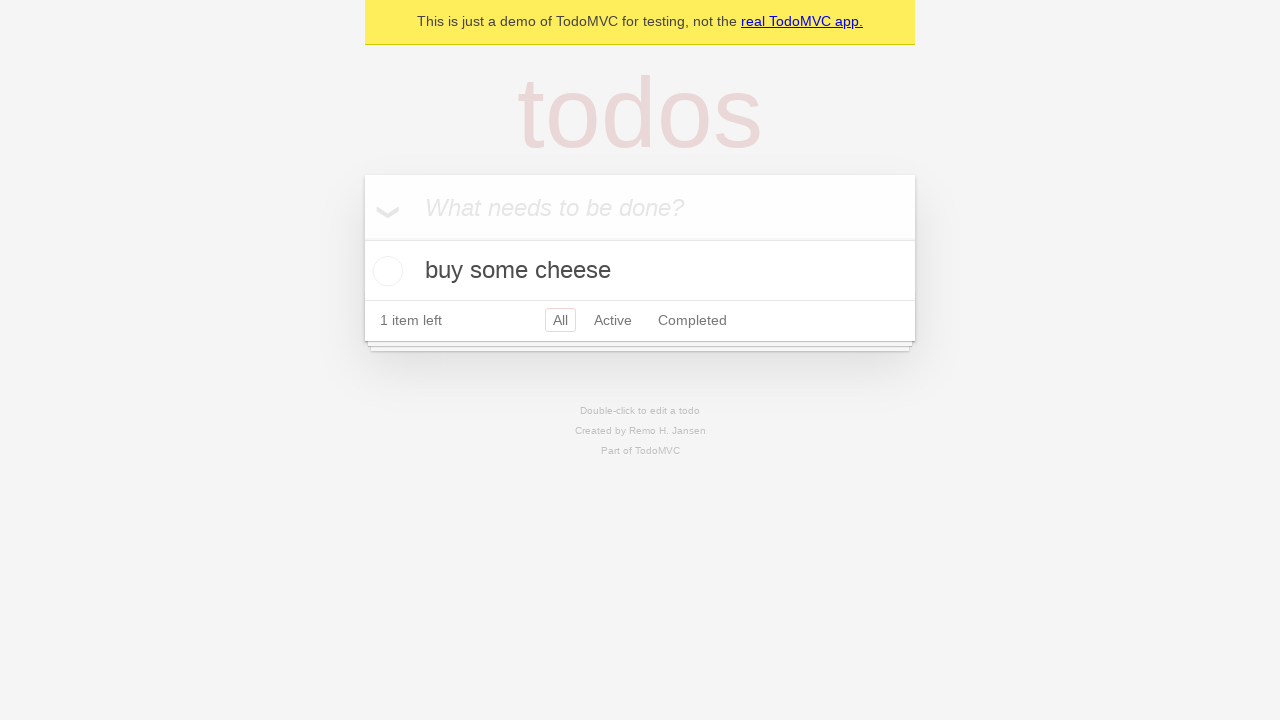

Filled todo input with 'feed the cat' on internal:attr=[placeholder="What needs to be done?"i]
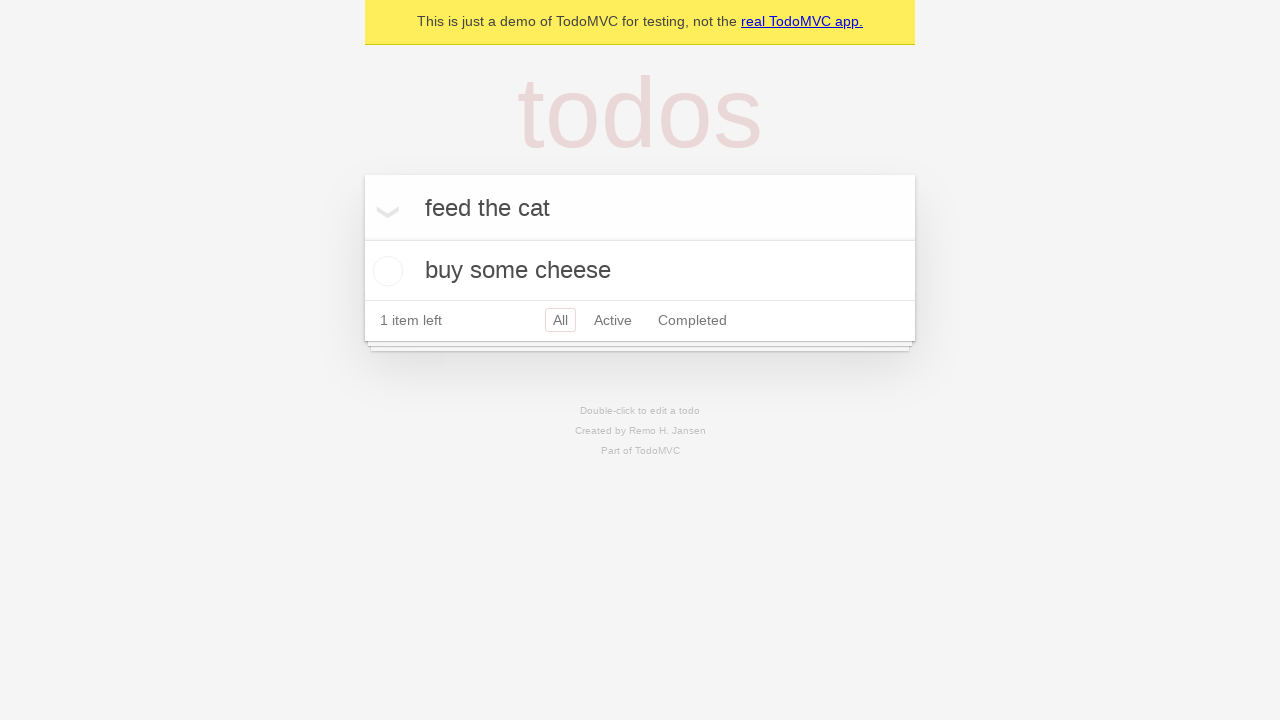

Pressed Enter to add second todo item on internal:attr=[placeholder="What needs to be done?"i]
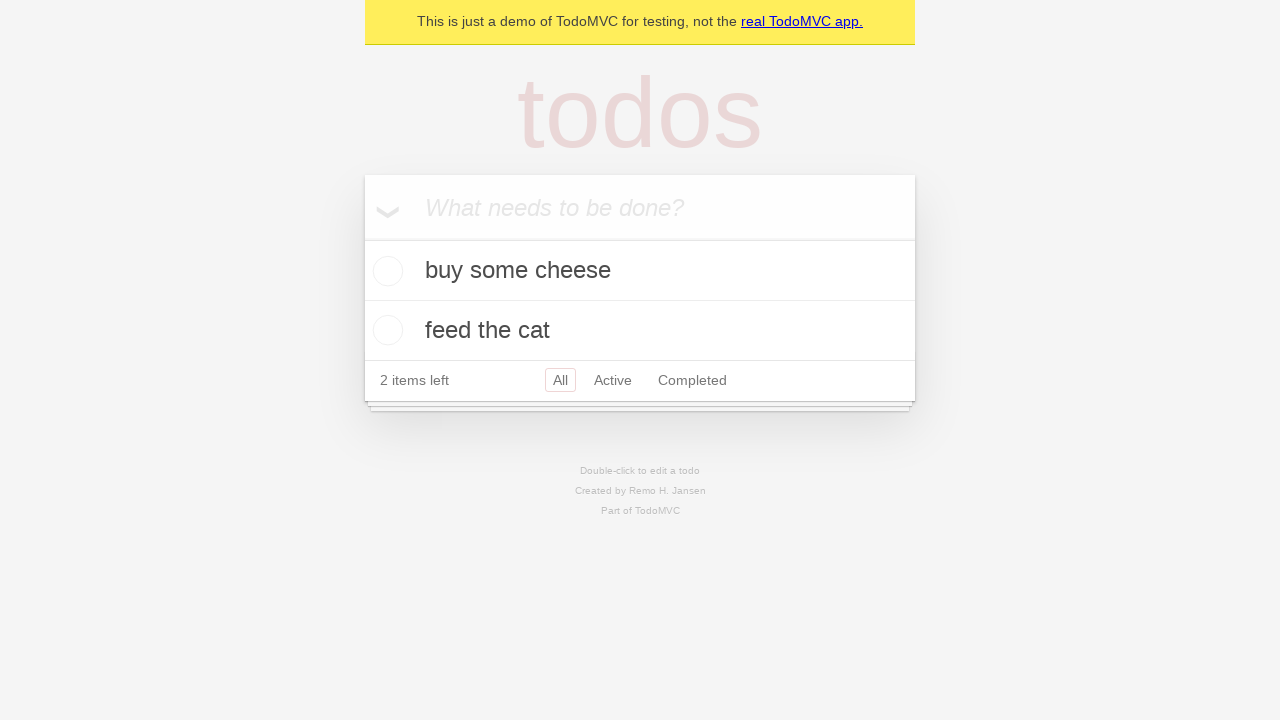

Filled todo input with 'book a doctors appointment' on internal:attr=[placeholder="What needs to be done?"i]
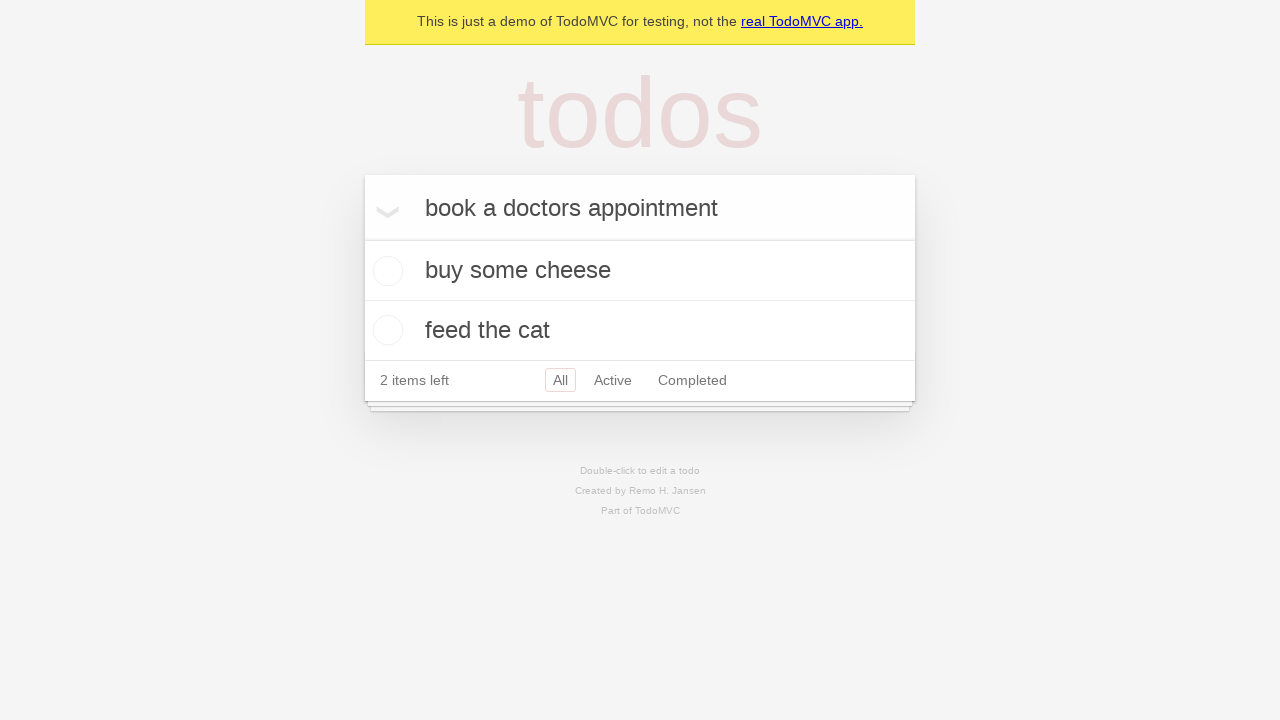

Pressed Enter to add third todo item on internal:attr=[placeholder="What needs to be done?"i]
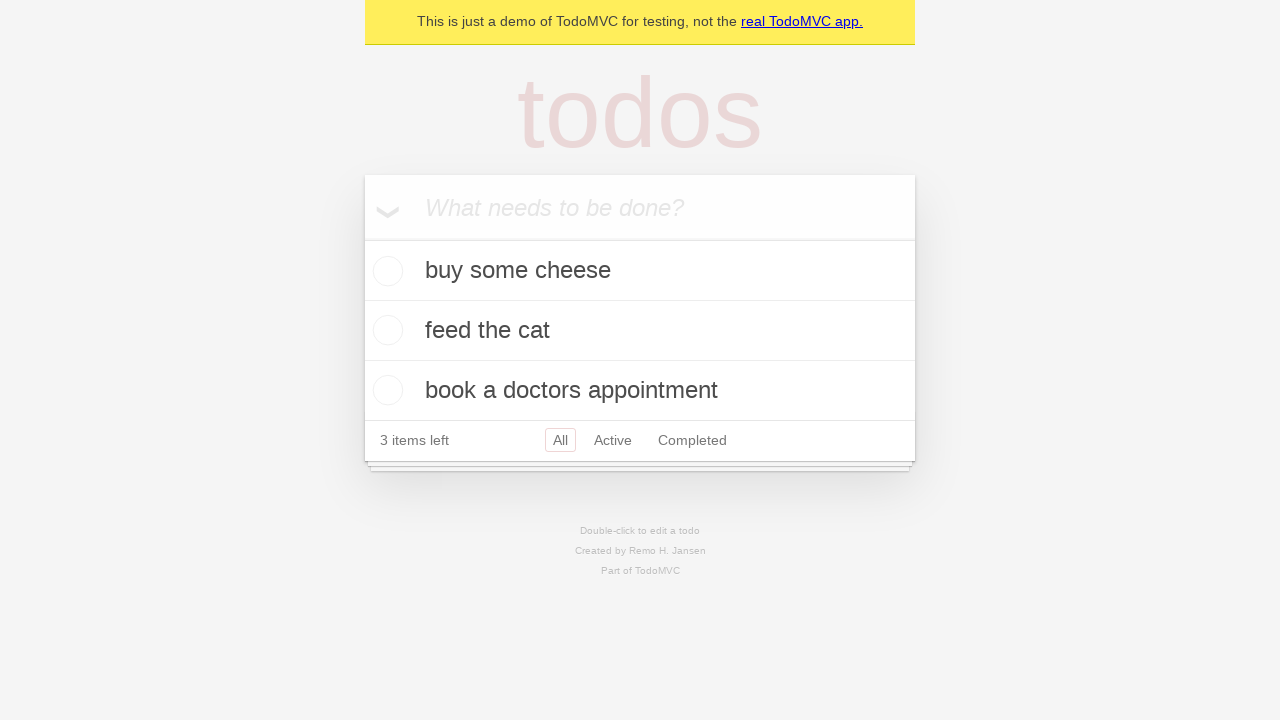

Verified that all 3 items were added and counter shows '3 items left'
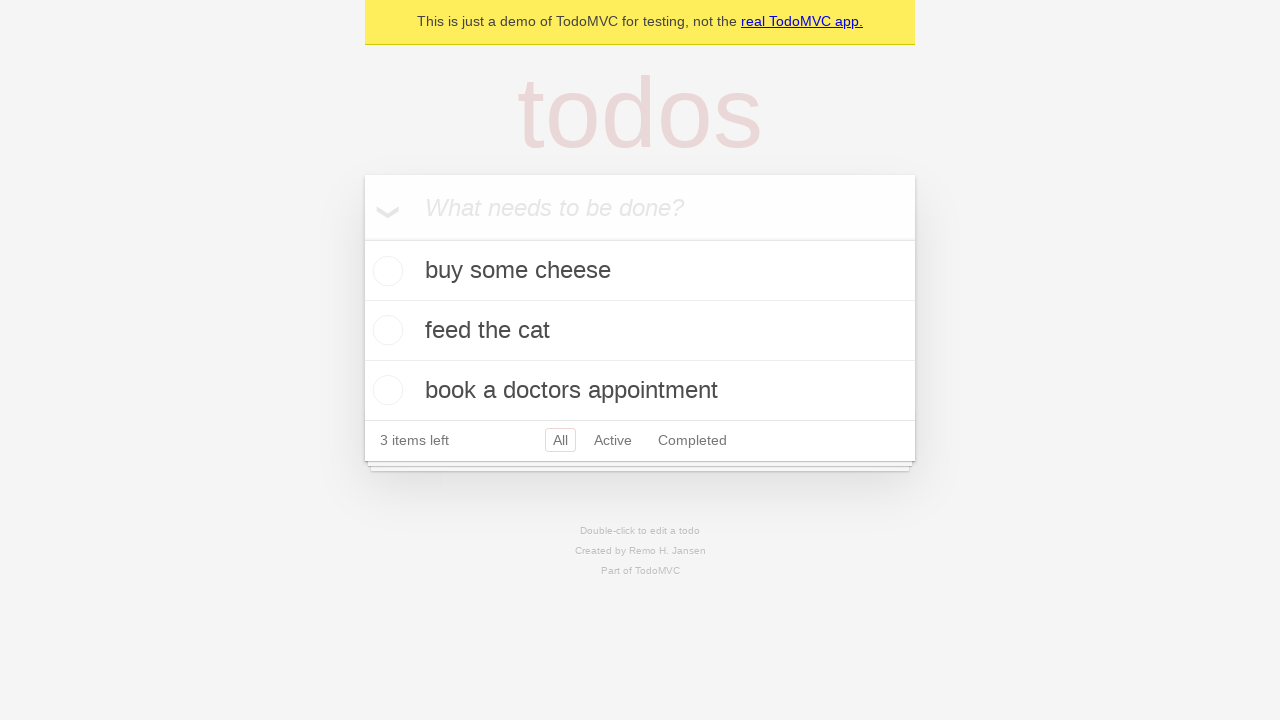

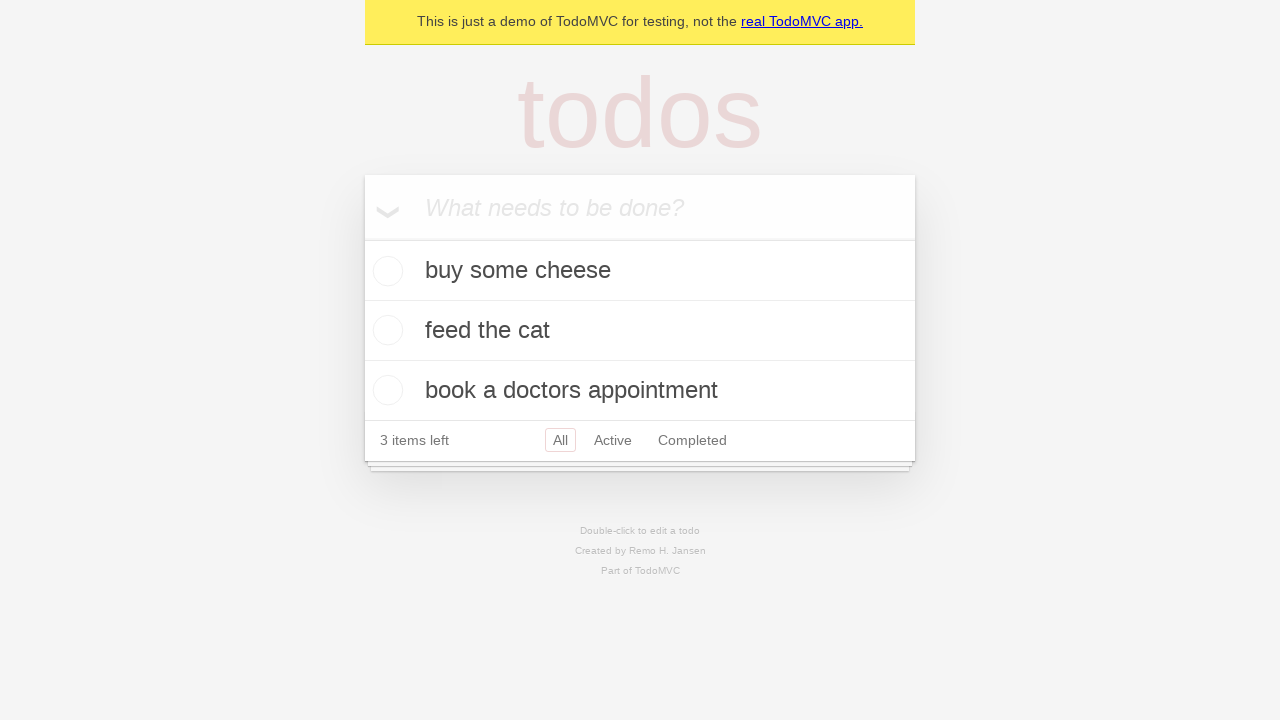